Tests that edits are saved when the edit input loses focus (blur event)

Starting URL: https://demo.playwright.dev/todomvc

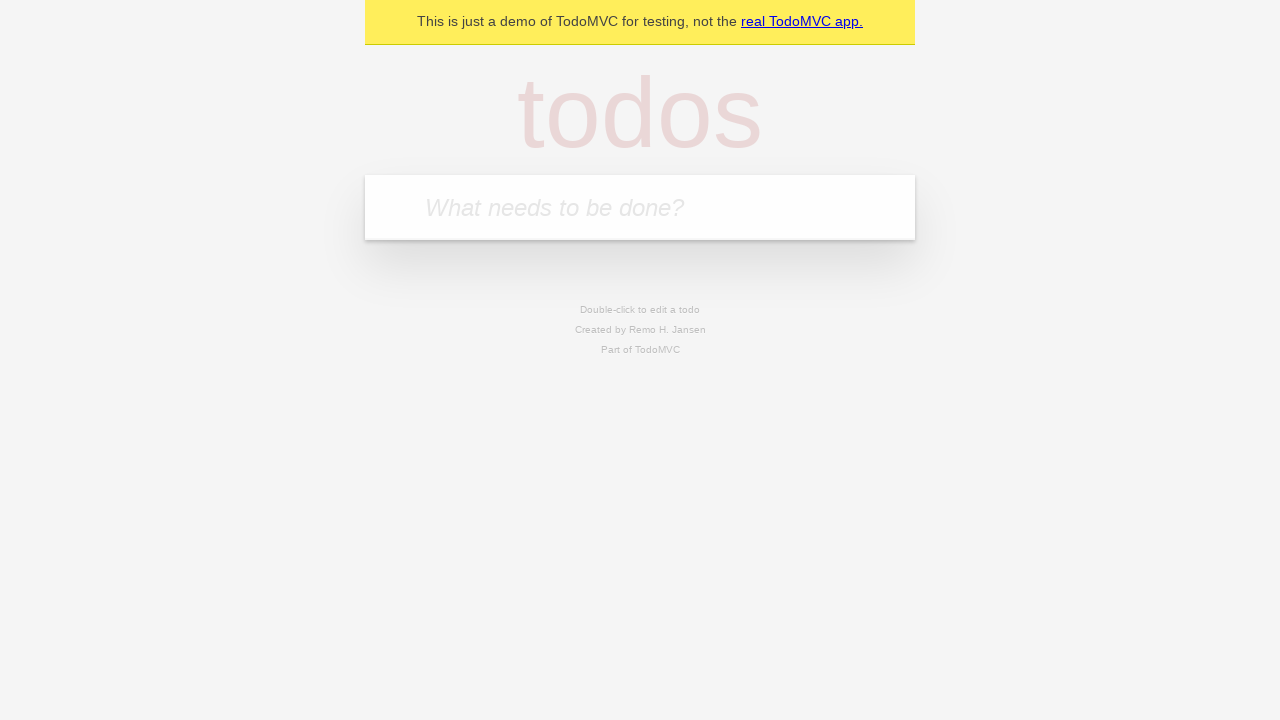

Filled new todo input with 'buy some cheese' on .new-todo
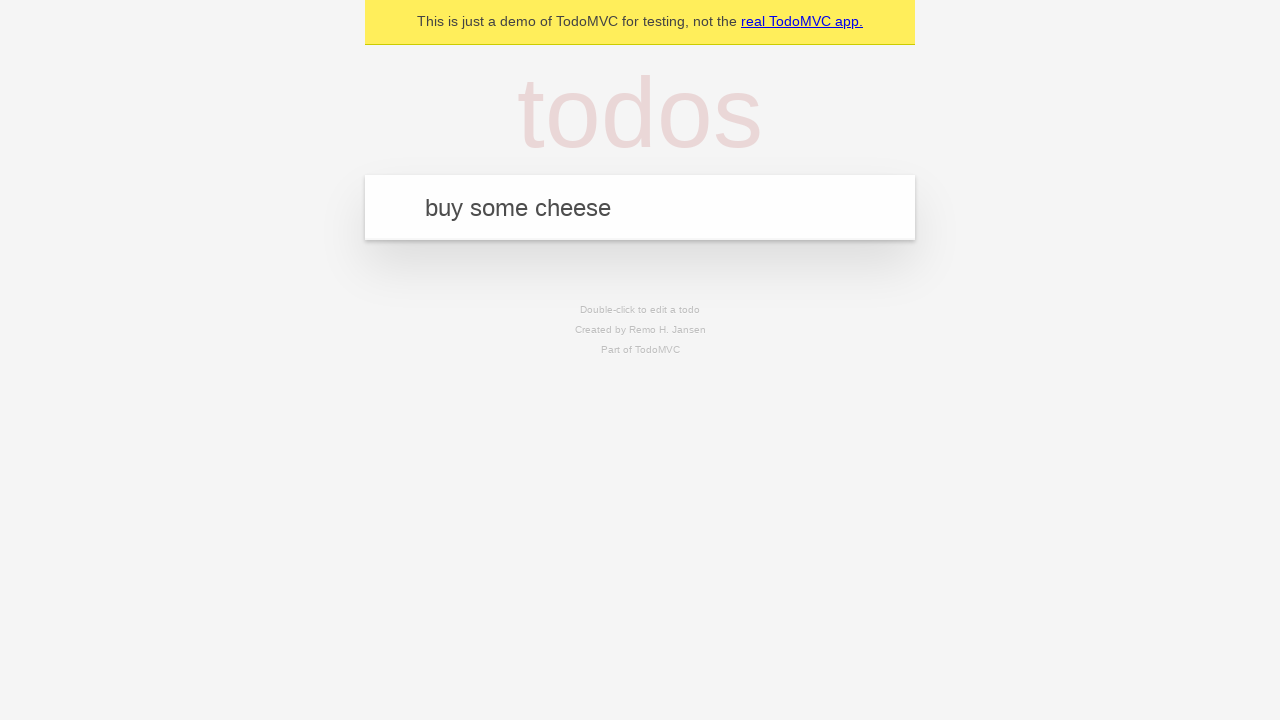

Pressed Enter to create first todo on .new-todo
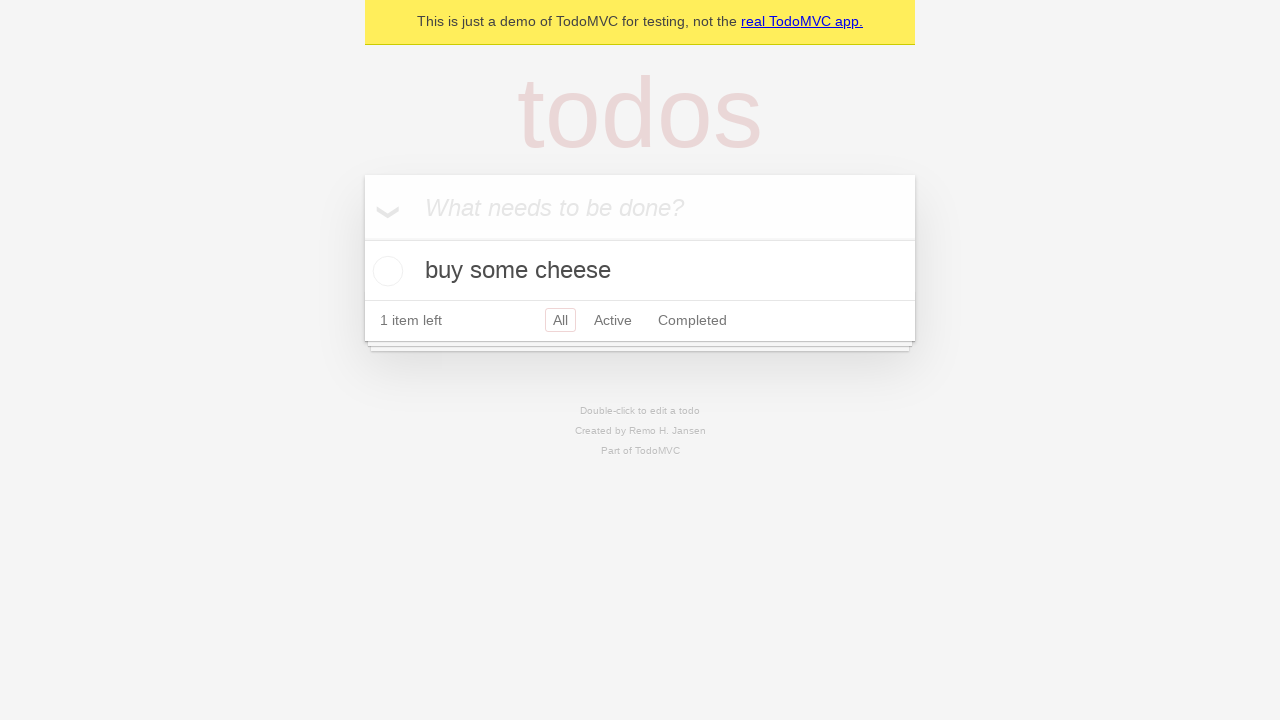

Filled new todo input with 'feed the cat' on .new-todo
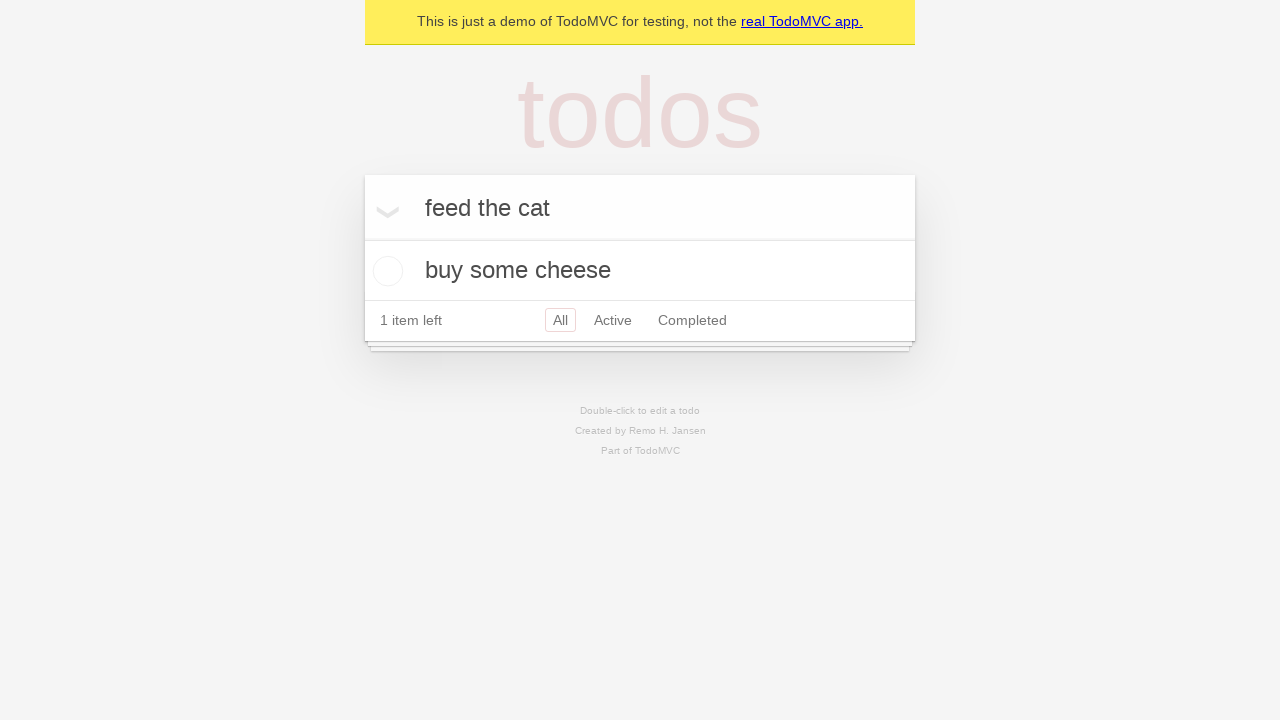

Pressed Enter to create second todo on .new-todo
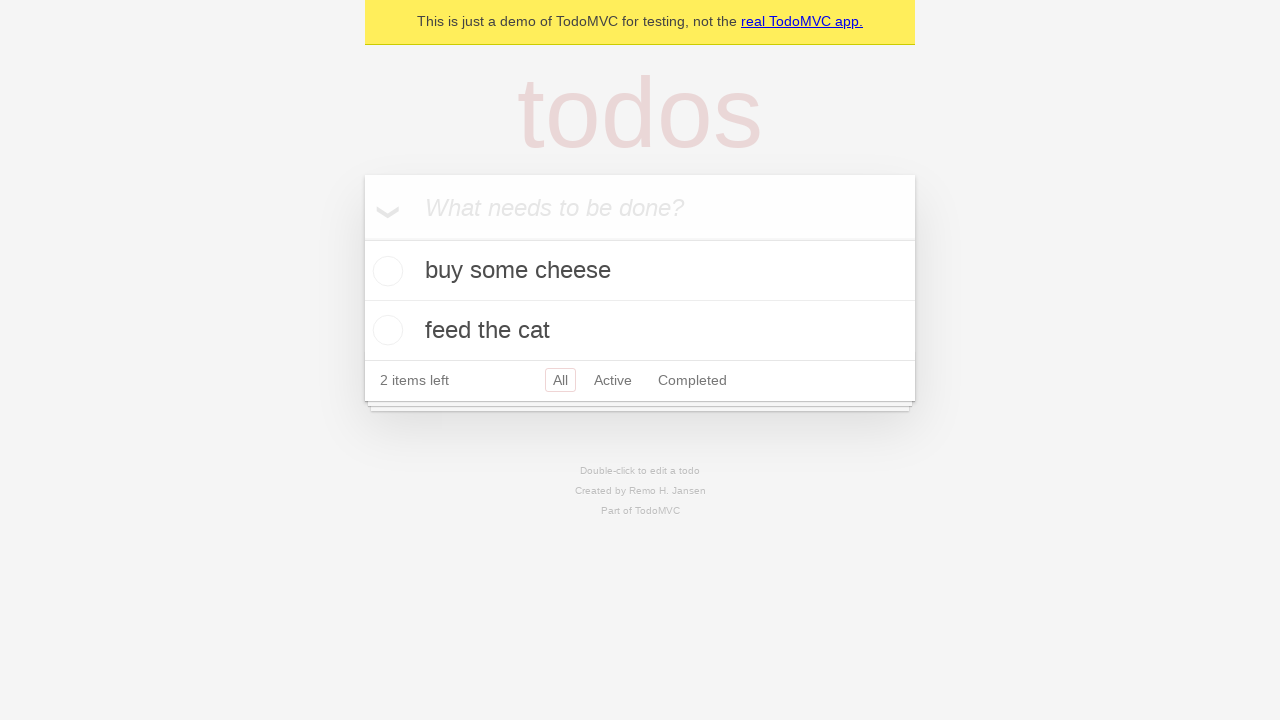

Filled new todo input with 'book a doctors appointment' on .new-todo
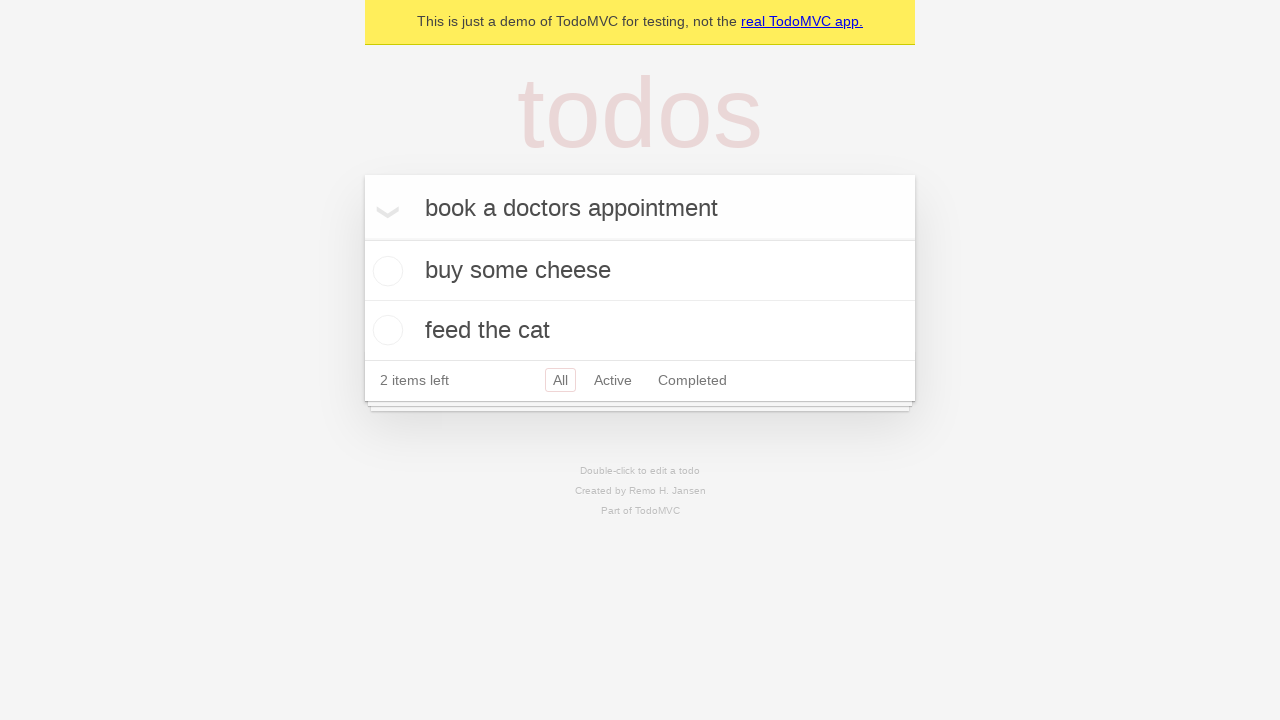

Pressed Enter to create third todo on .new-todo
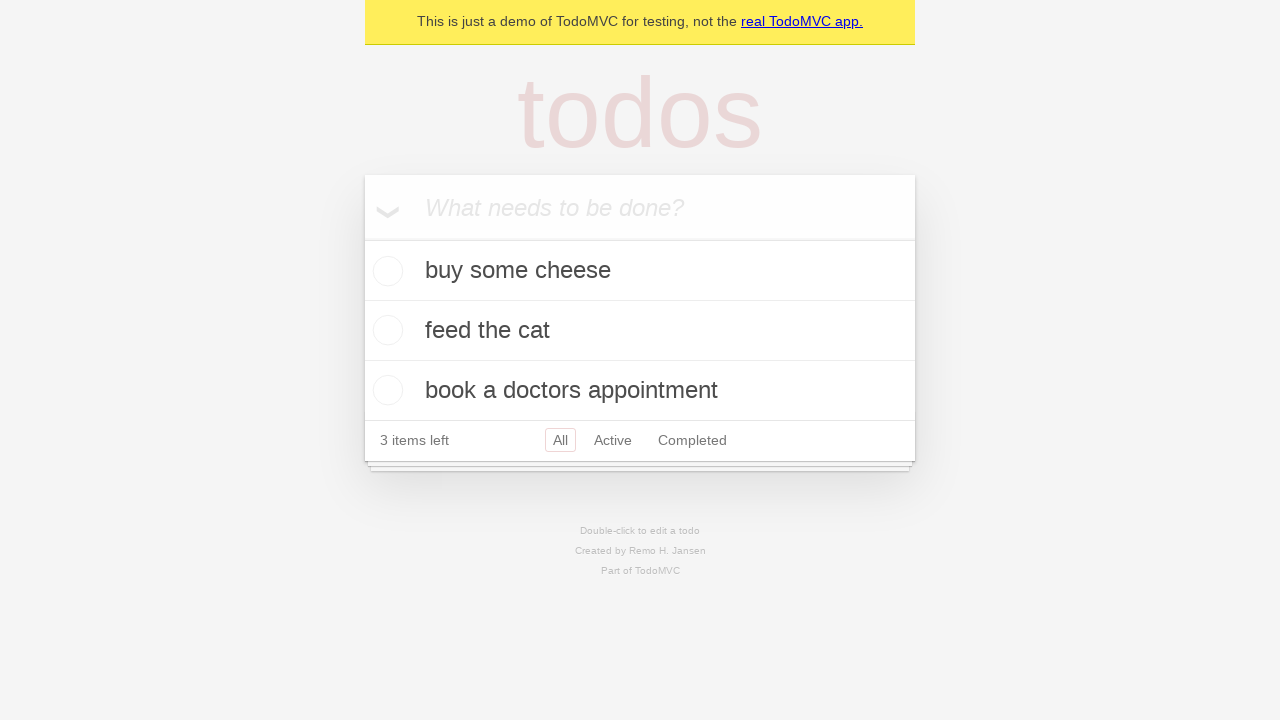

Double-clicked second todo to enter edit mode at (640, 331) on .todo-list li >> nth=1
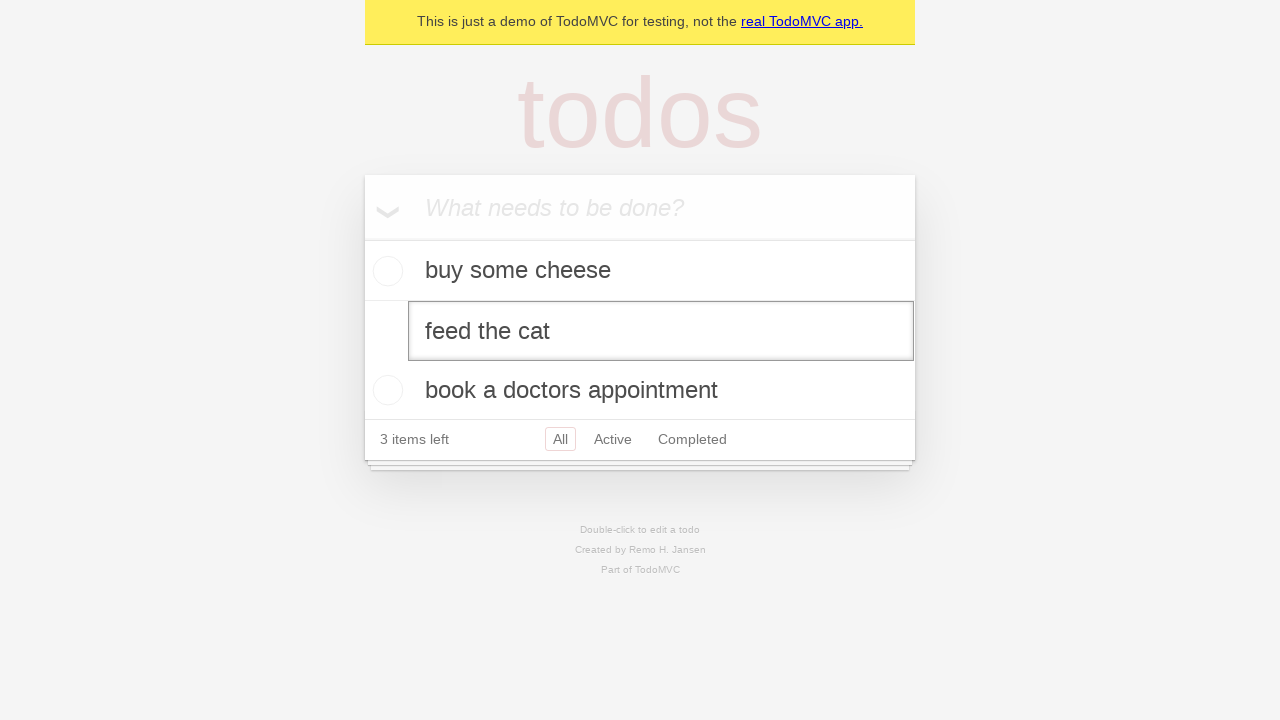

Changed todo text to 'buy some sausages' on .todo-list li >> nth=1 >> .edit
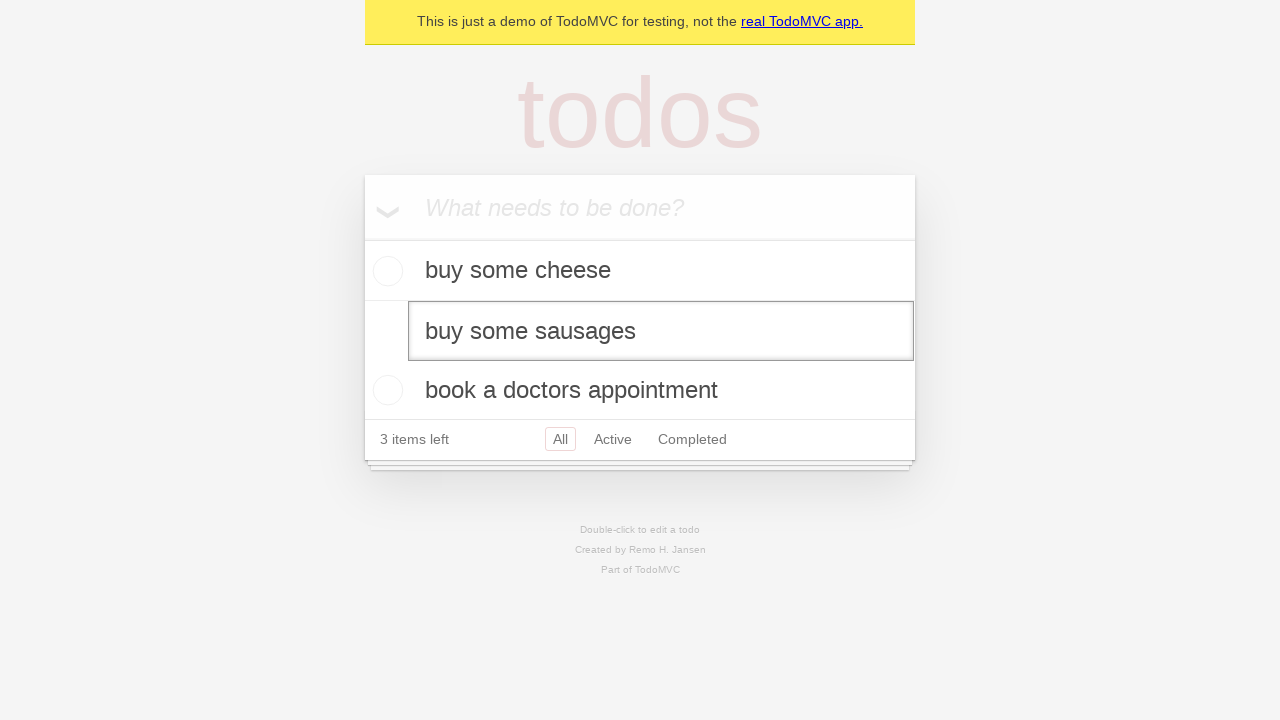

Dispatched blur event to trigger save on edit input
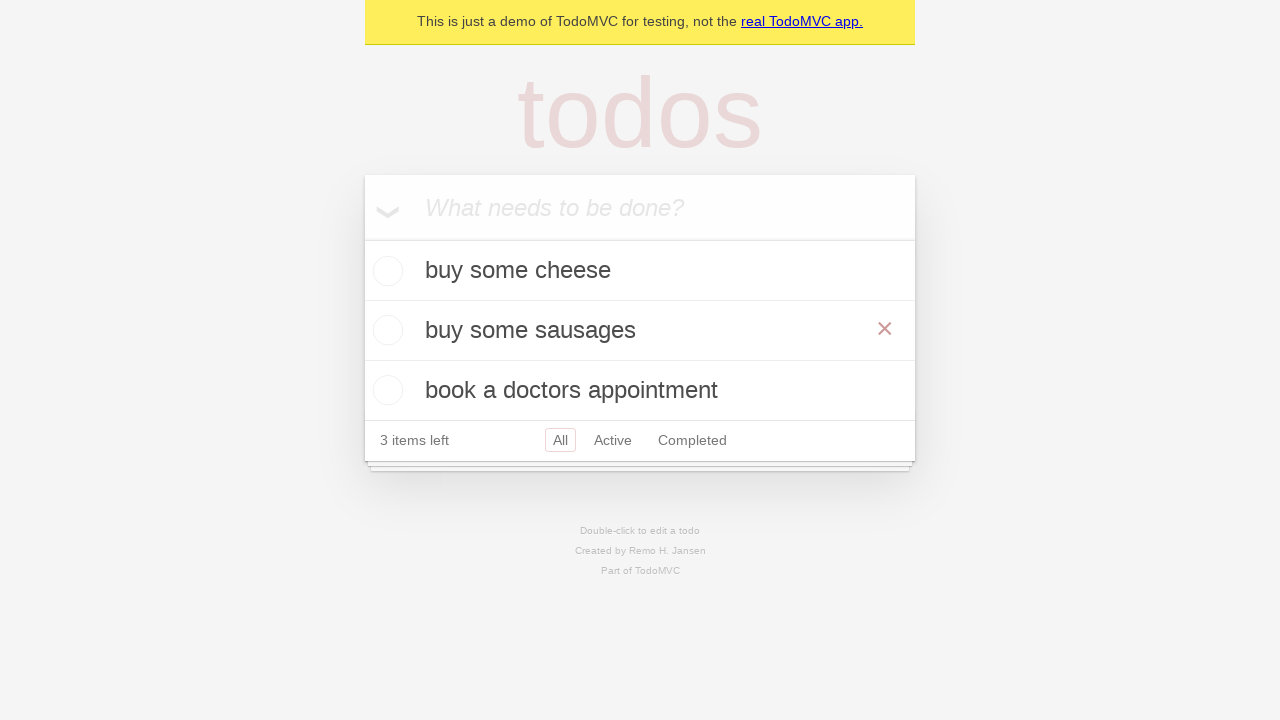

Waited for todo list to update after blur
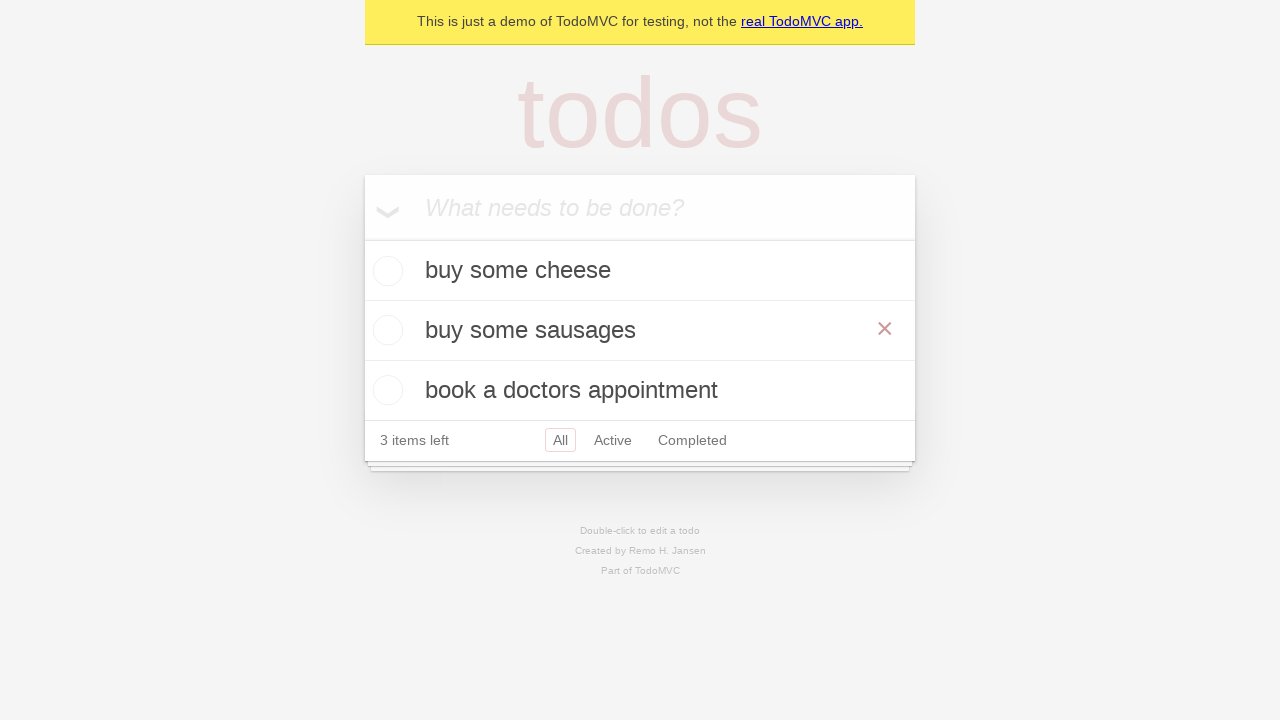

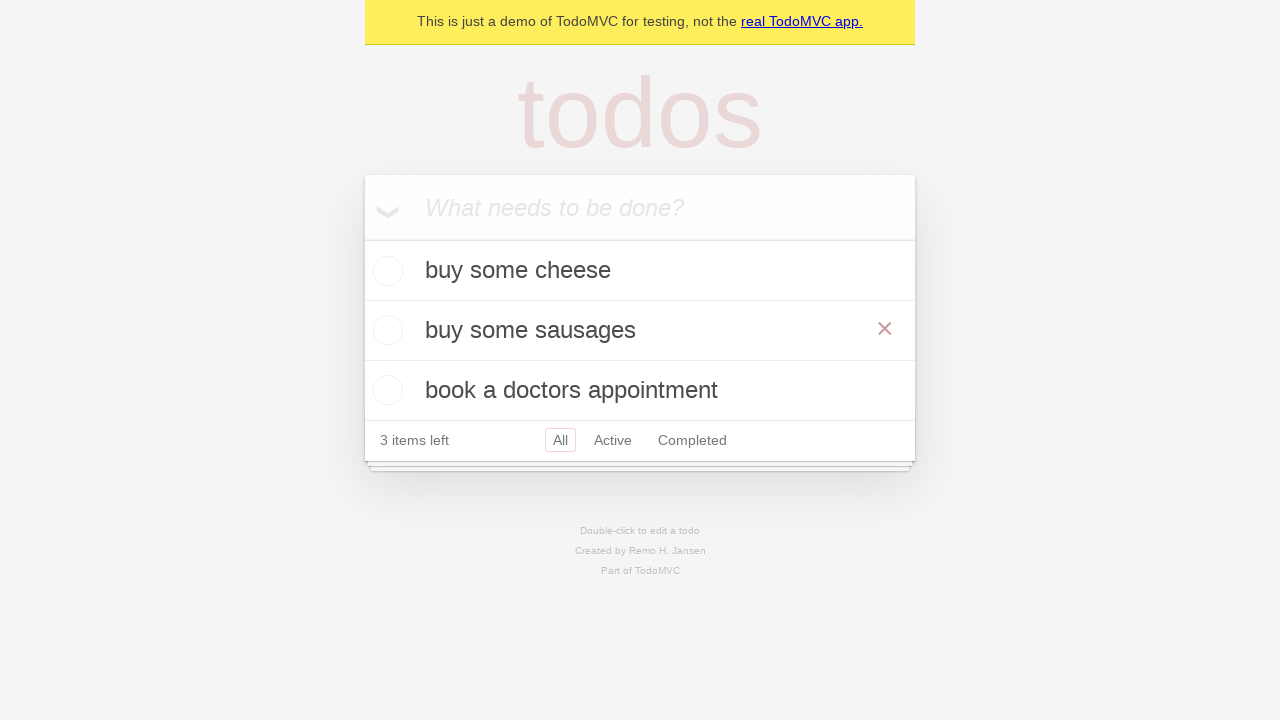